Tests that the toggle-all checkbox updates state when individual items are completed or cleared

Starting URL: https://demo.playwright.dev/todomvc

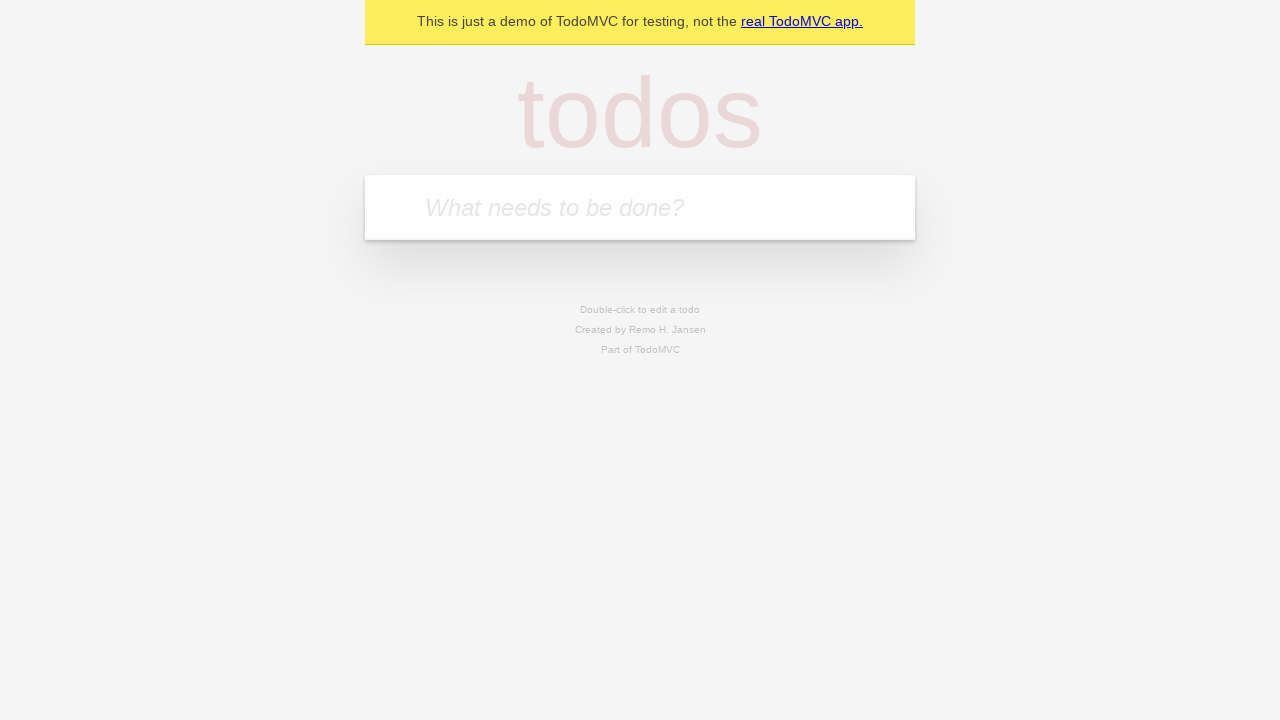

Filled todo input with 'buy some cheese' on internal:attr=[placeholder="What needs to be done?"i]
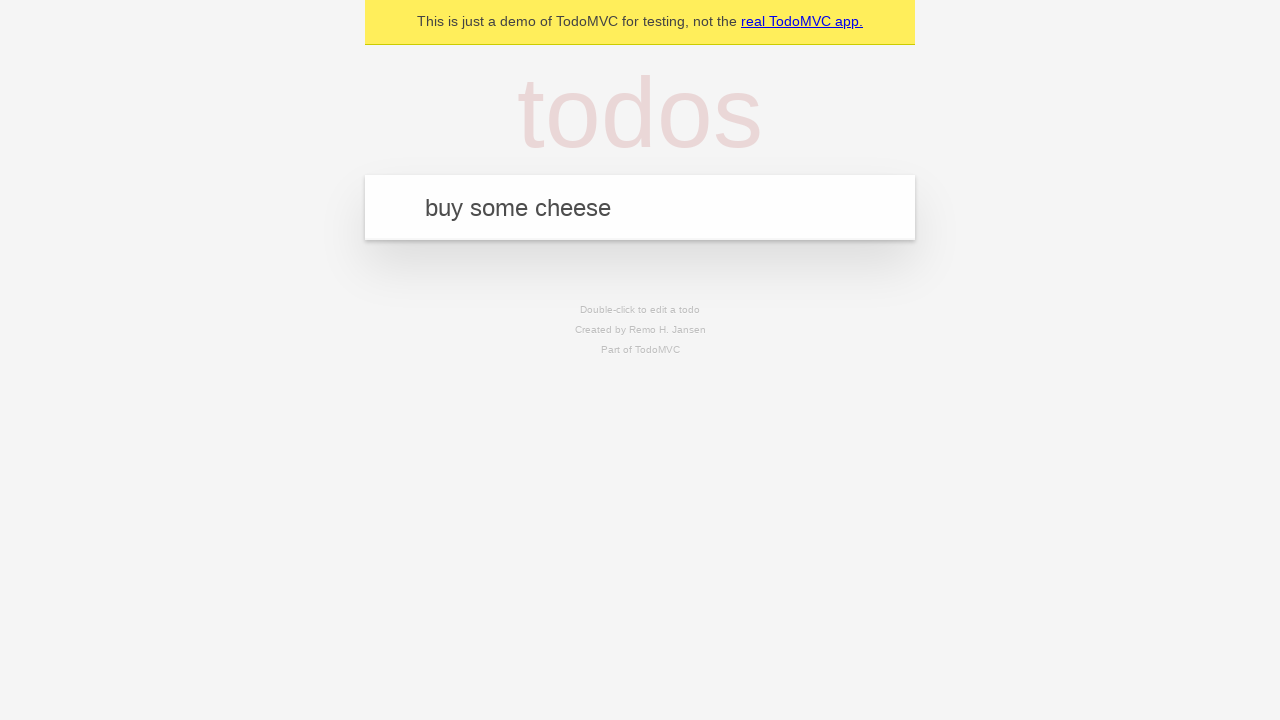

Pressed Enter to create todo 'buy some cheese' on internal:attr=[placeholder="What needs to be done?"i]
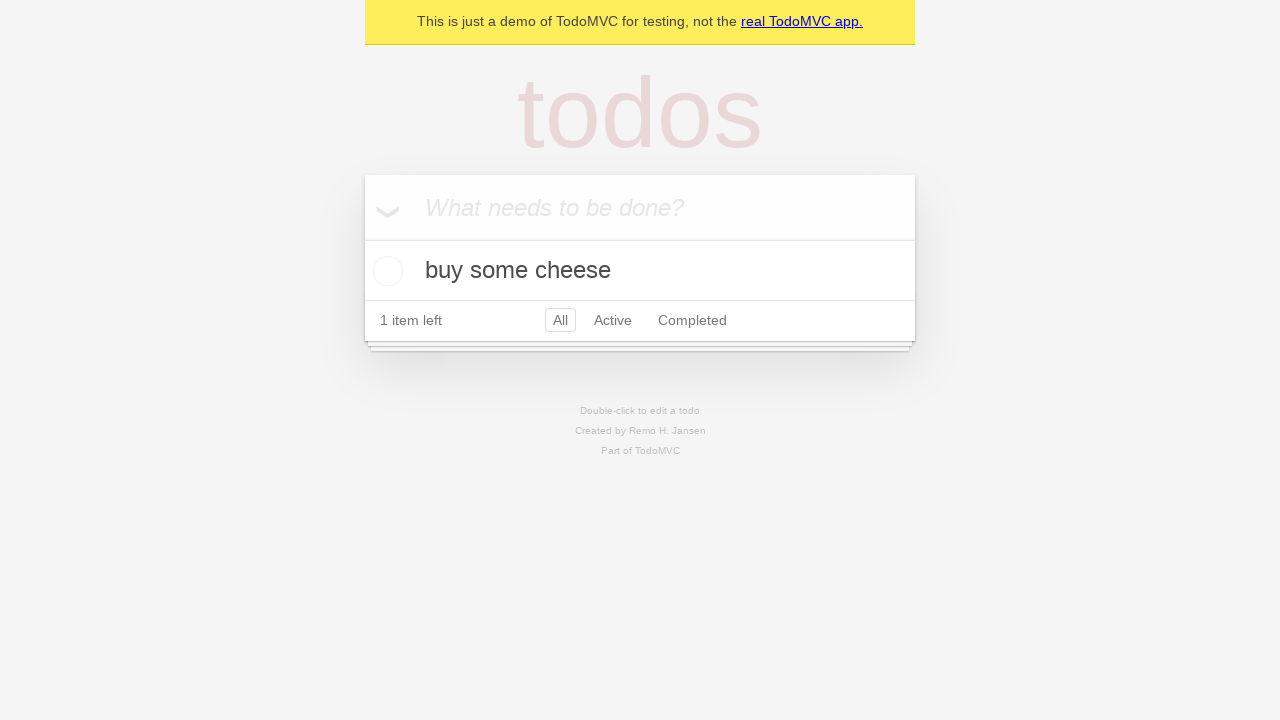

Filled todo input with 'feed the cat' on internal:attr=[placeholder="What needs to be done?"i]
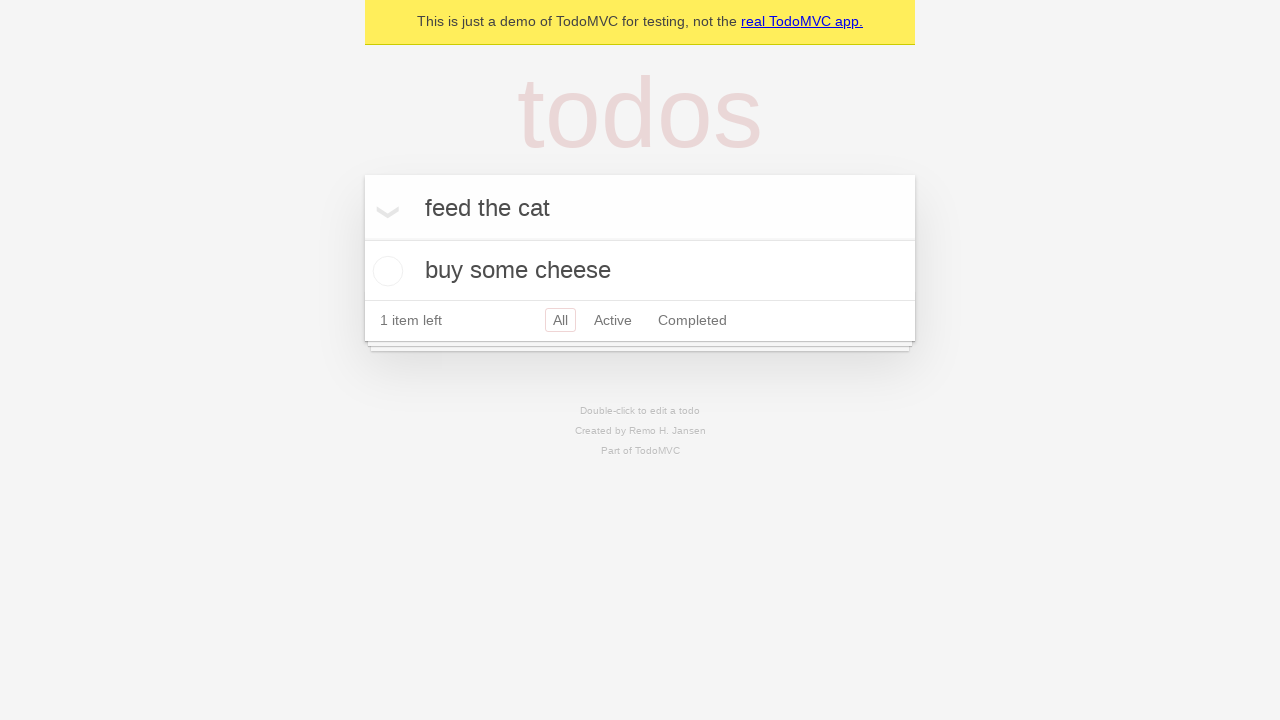

Pressed Enter to create todo 'feed the cat' on internal:attr=[placeholder="What needs to be done?"i]
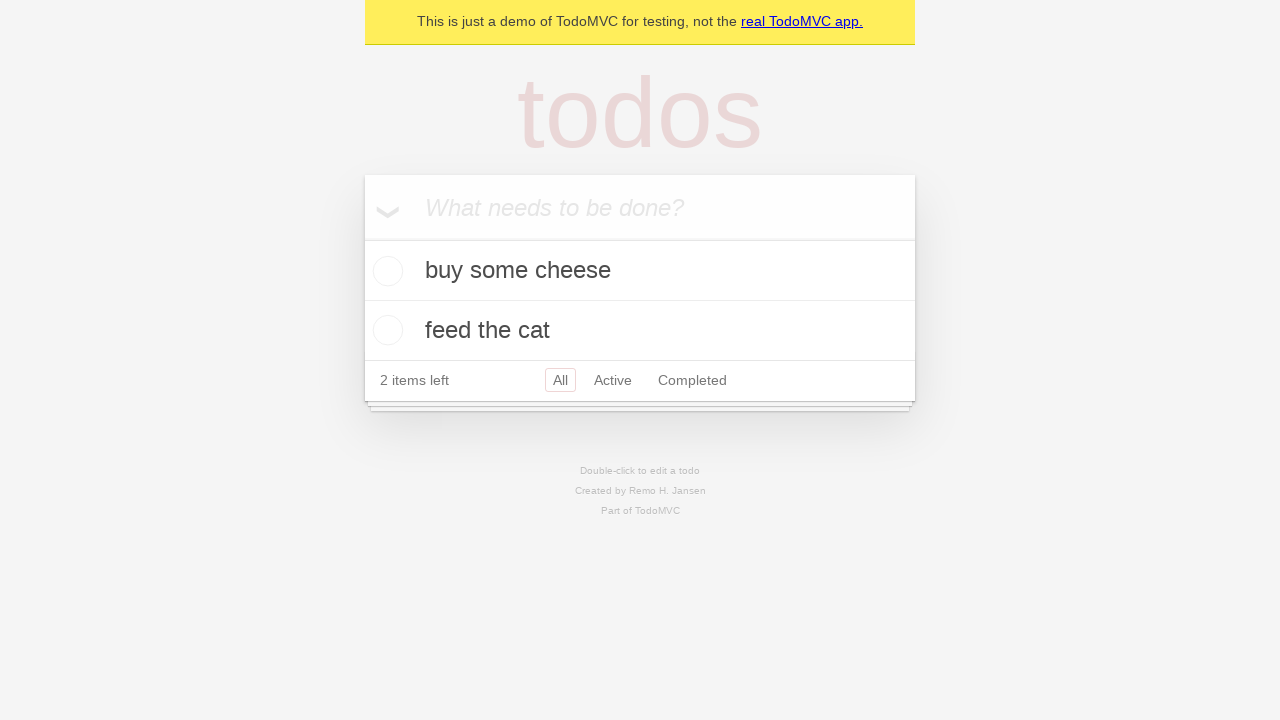

Filled todo input with 'book a doctors appointment' on internal:attr=[placeholder="What needs to be done?"i]
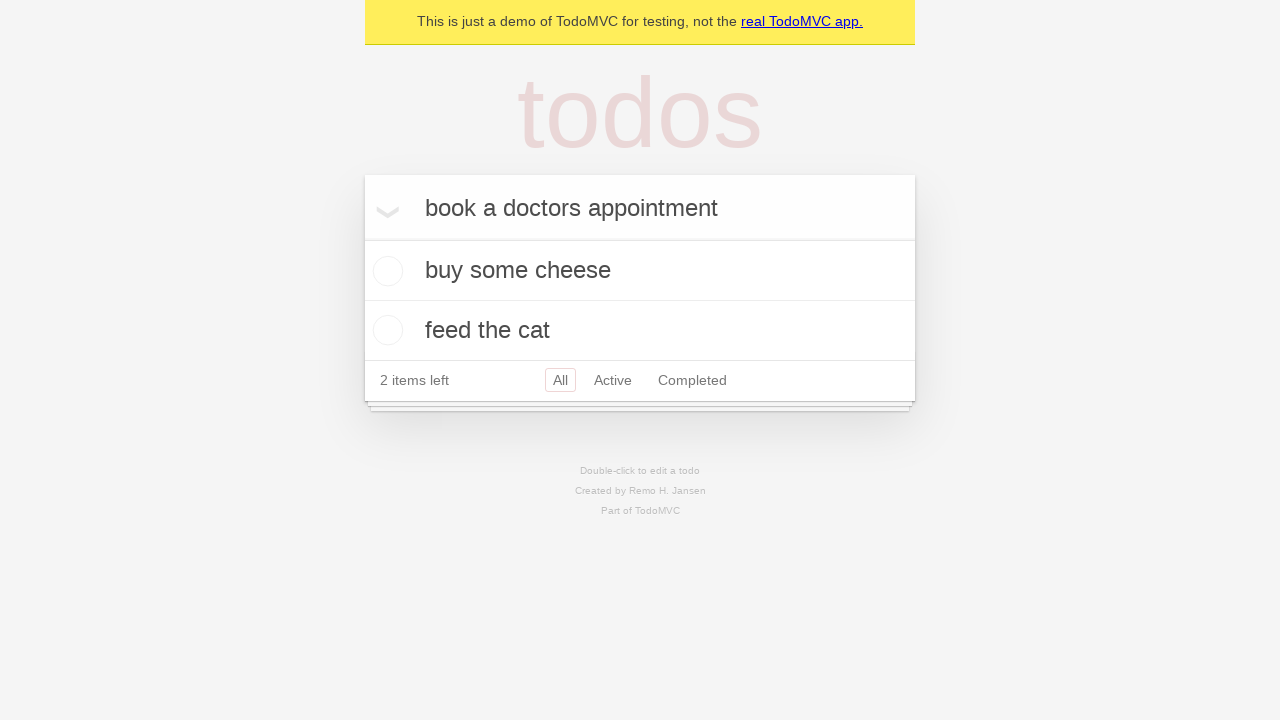

Pressed Enter to create todo 'book a doctors appointment' on internal:attr=[placeholder="What needs to be done?"i]
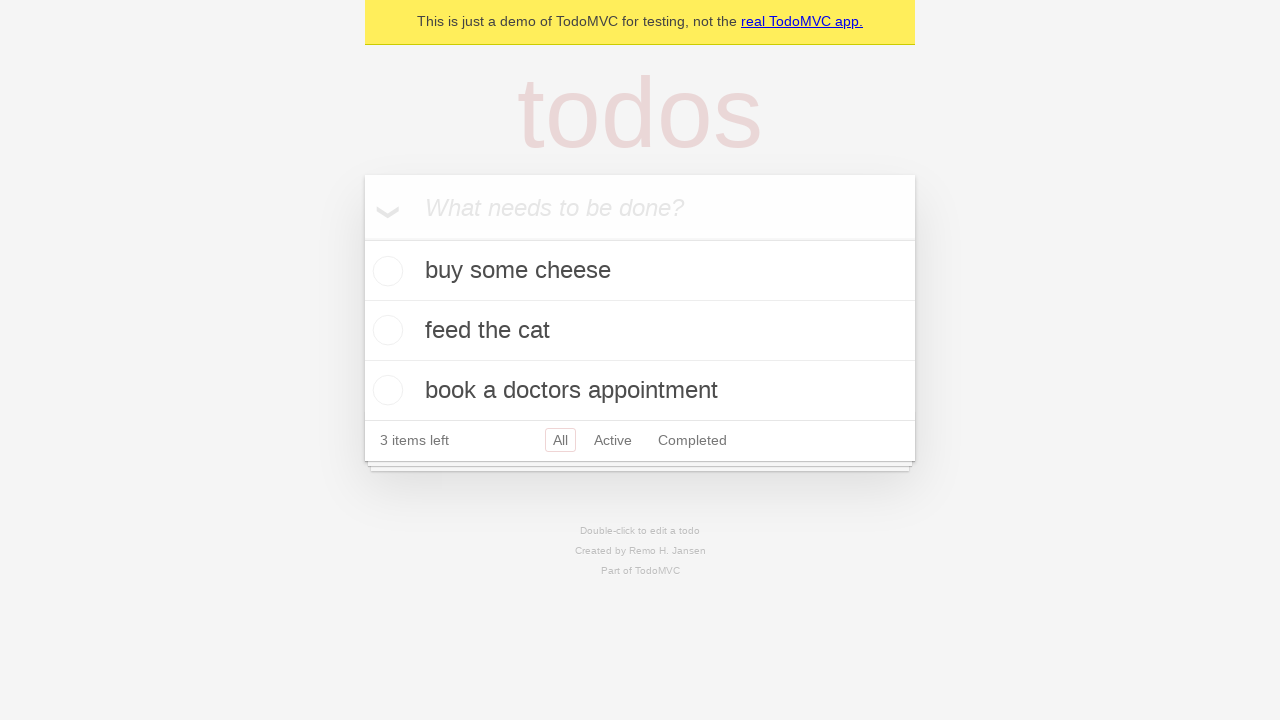

All 3 todos loaded
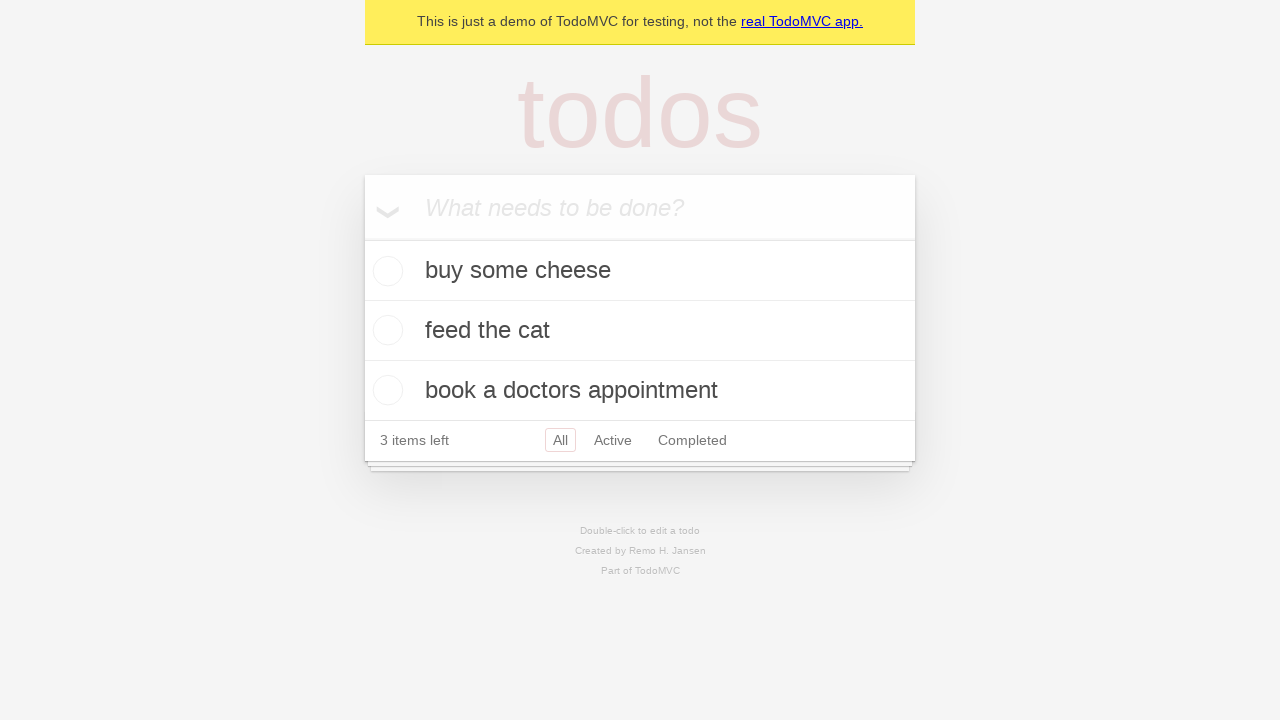

Checked 'Mark all as complete' checkbox to complete all todos at (362, 238) on internal:label="Mark all as complete"i
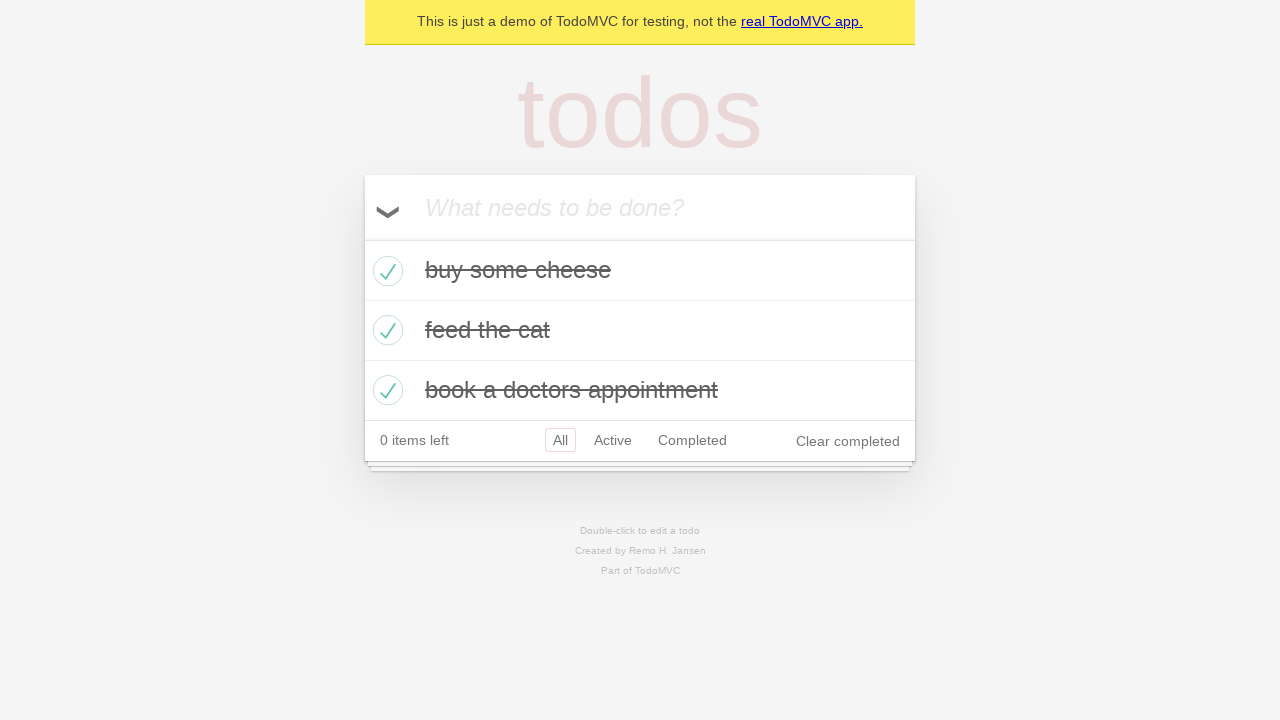

Unchecked first todo, toggle-all checkbox should become unchecked at (385, 271) on [data-testid='todo-item'] >> nth=0 >> internal:role=checkbox
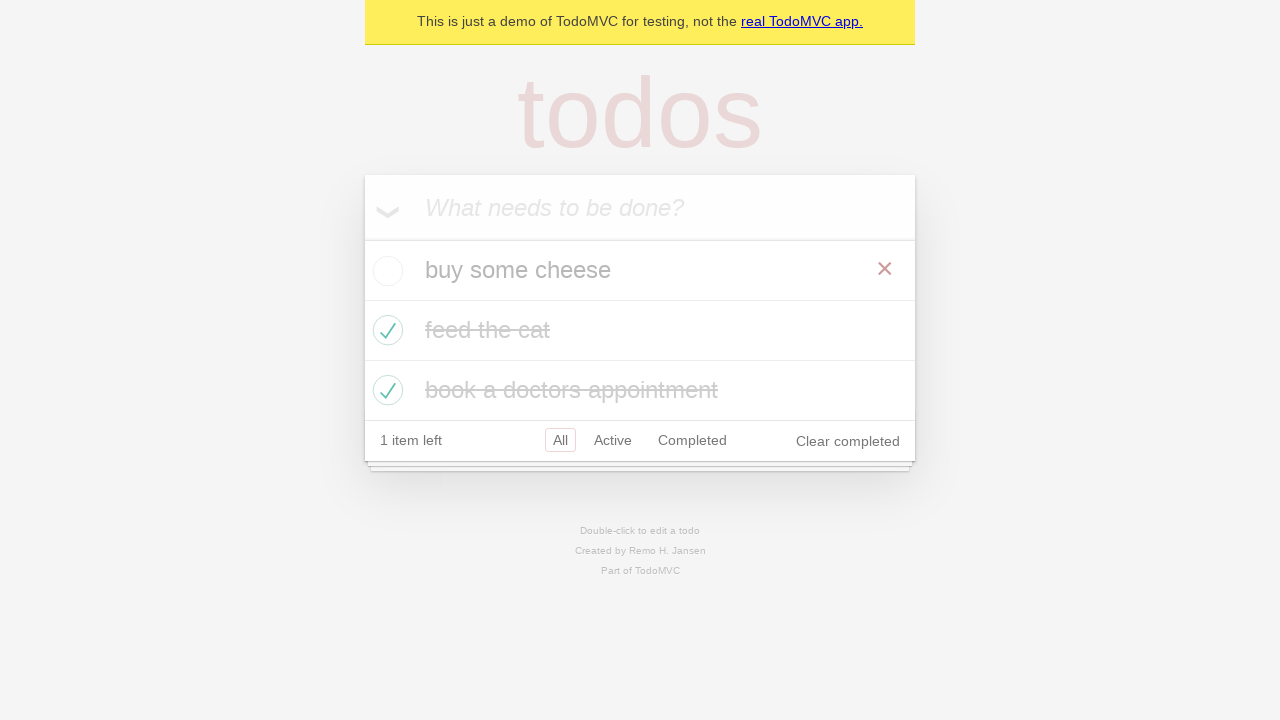

Checked first todo again, toggle-all checkbox should become checked at (385, 271) on [data-testid='todo-item'] >> nth=0 >> internal:role=checkbox
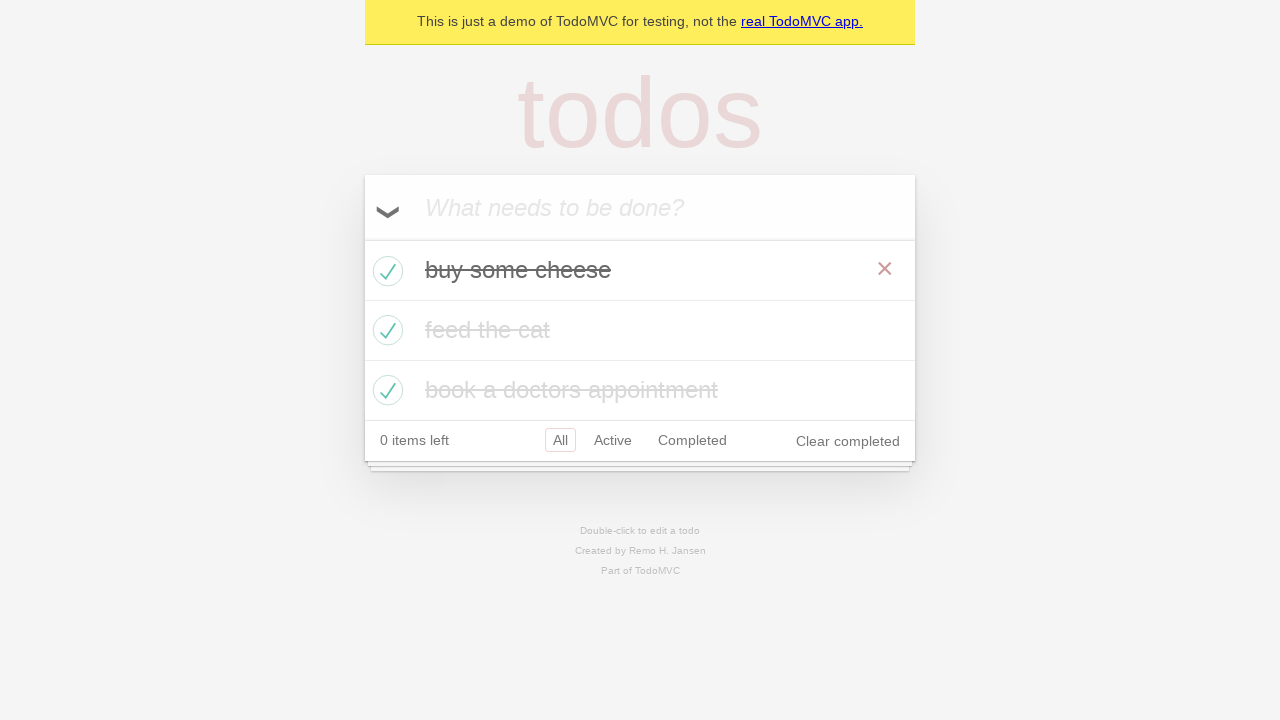

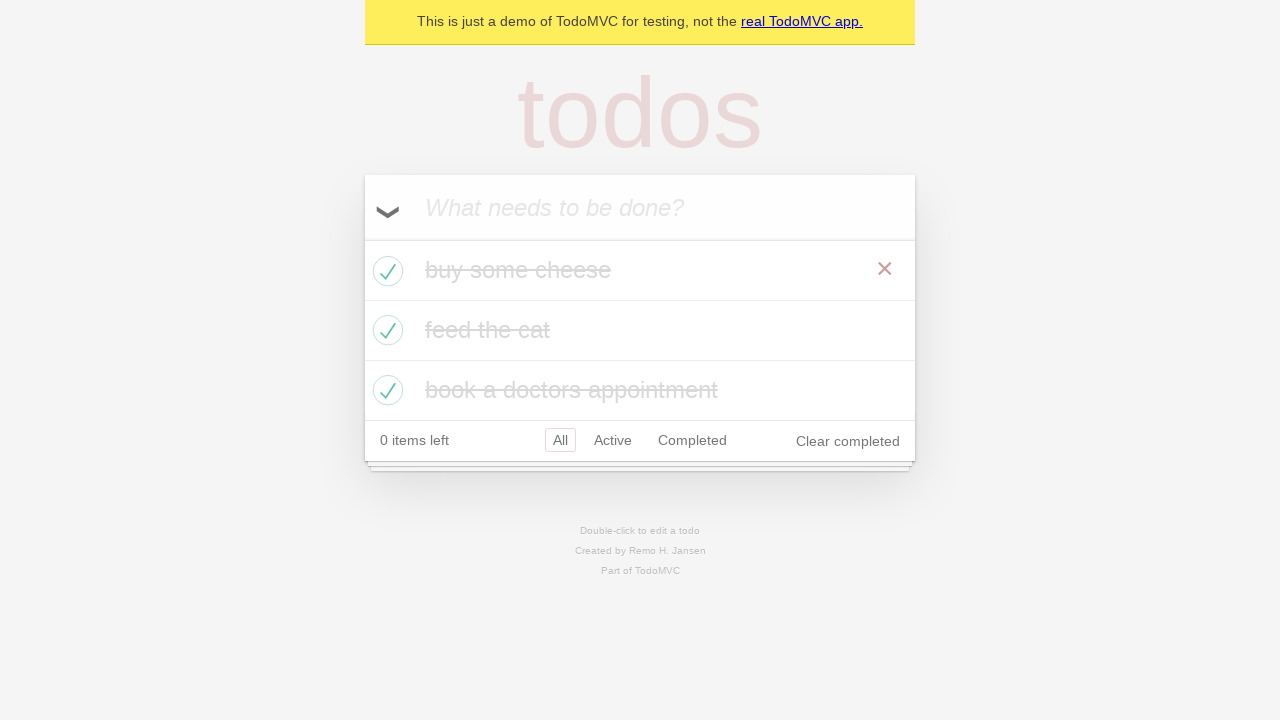